Tests date picker functionality by clicking on the date input, selecting a year from the dropdown, and handling a JavaScript alert.

Starting URL: https://demoqa.com/automation-practice-form

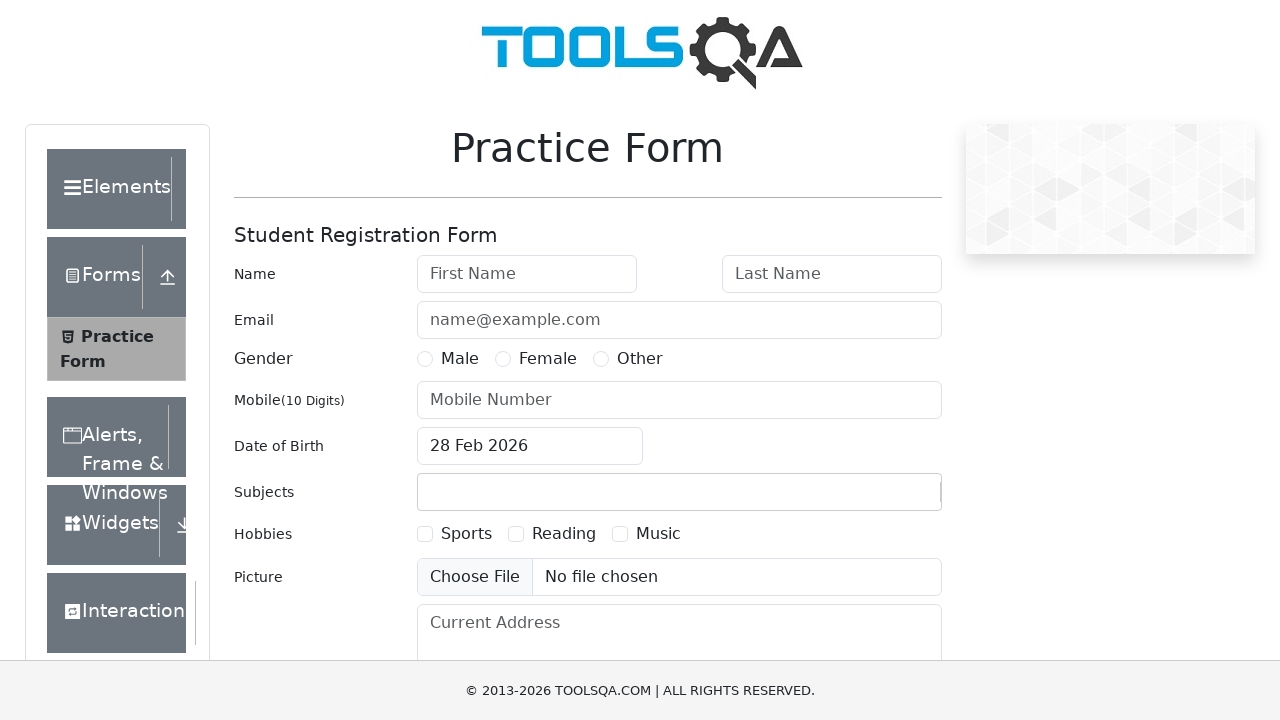

Clicked on date of birth input to open date picker at (530, 446) on #dateOfBirthInput
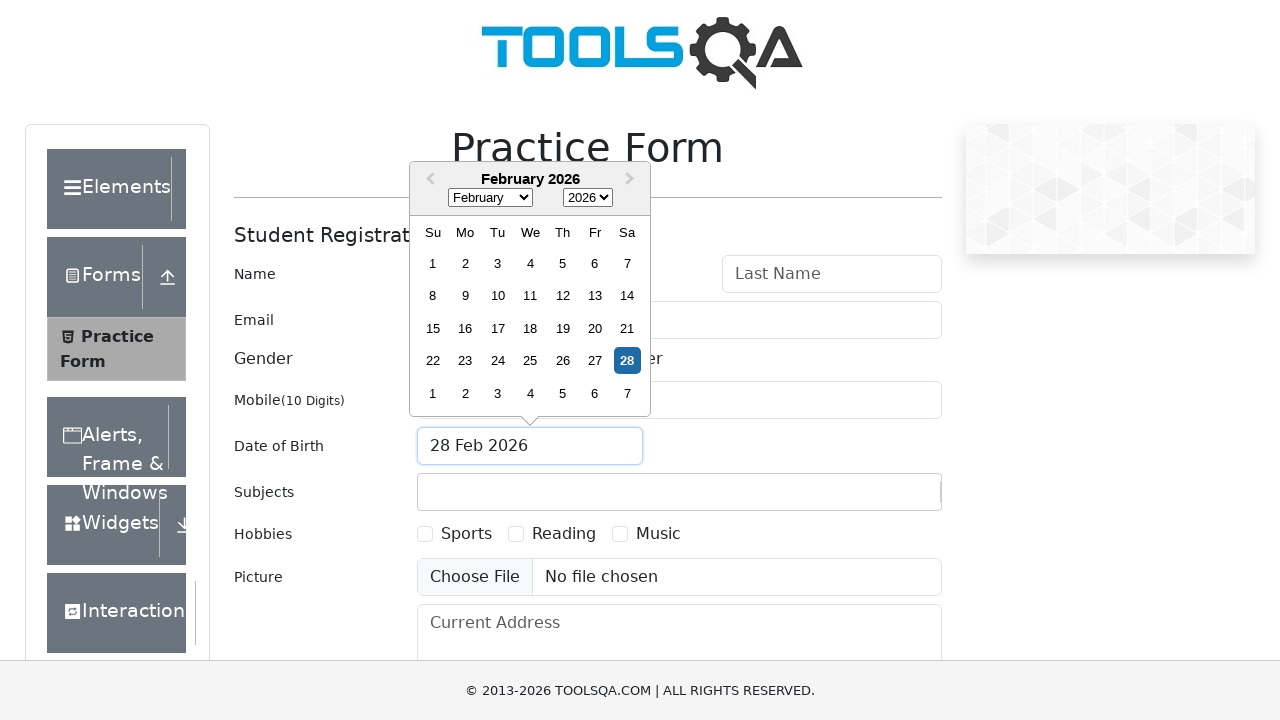

Selected year 2054 from date picker dropdown on select.react-datepicker__year-select
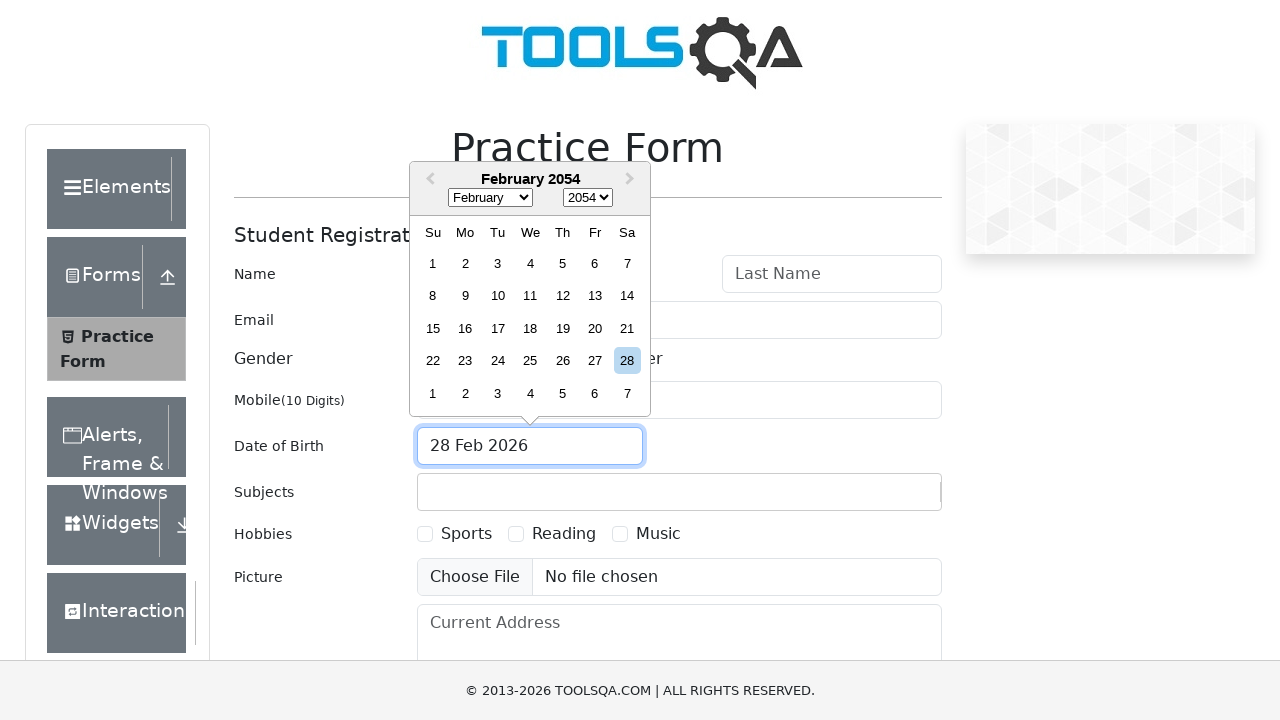

Set up dialog handler to auto-accept alerts
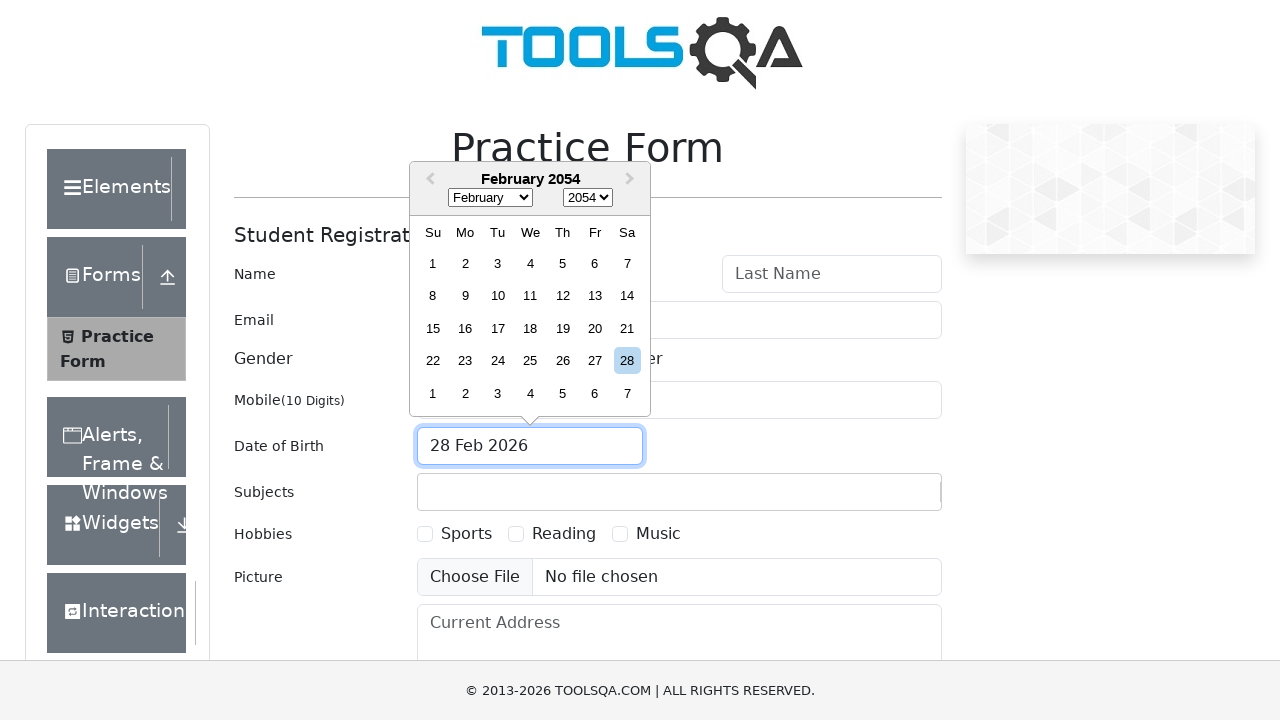

Triggered JavaScript alert and auto-accepted it
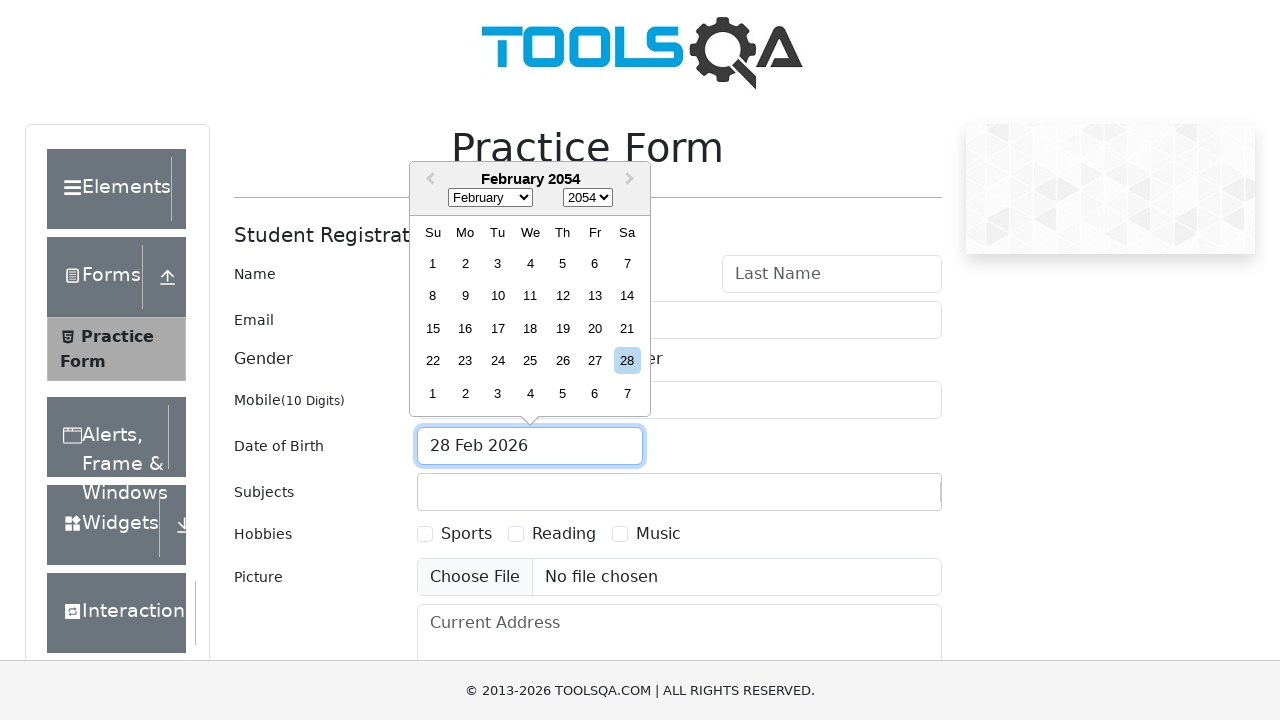

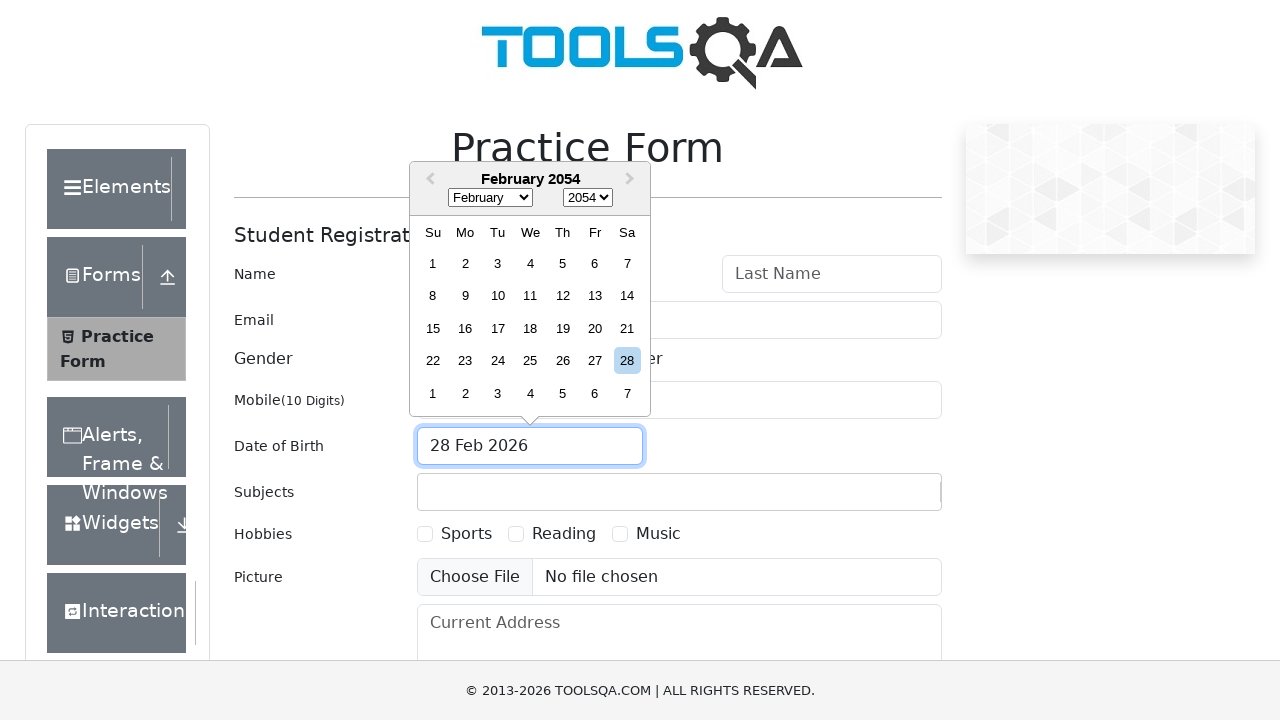